Navigates to OrangeHRM website and verifies that navigation links are present on the page

Starting URL: https://www.orangehrm.com/

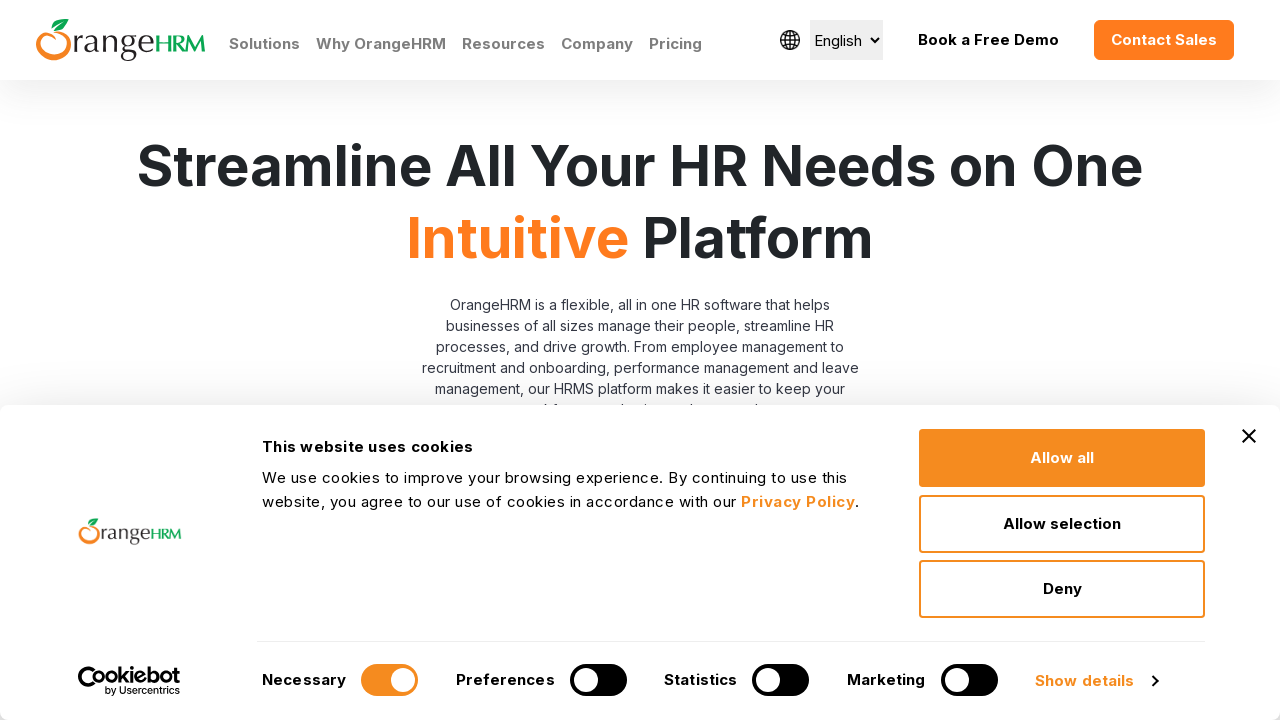

Navigated to OrangeHRM website
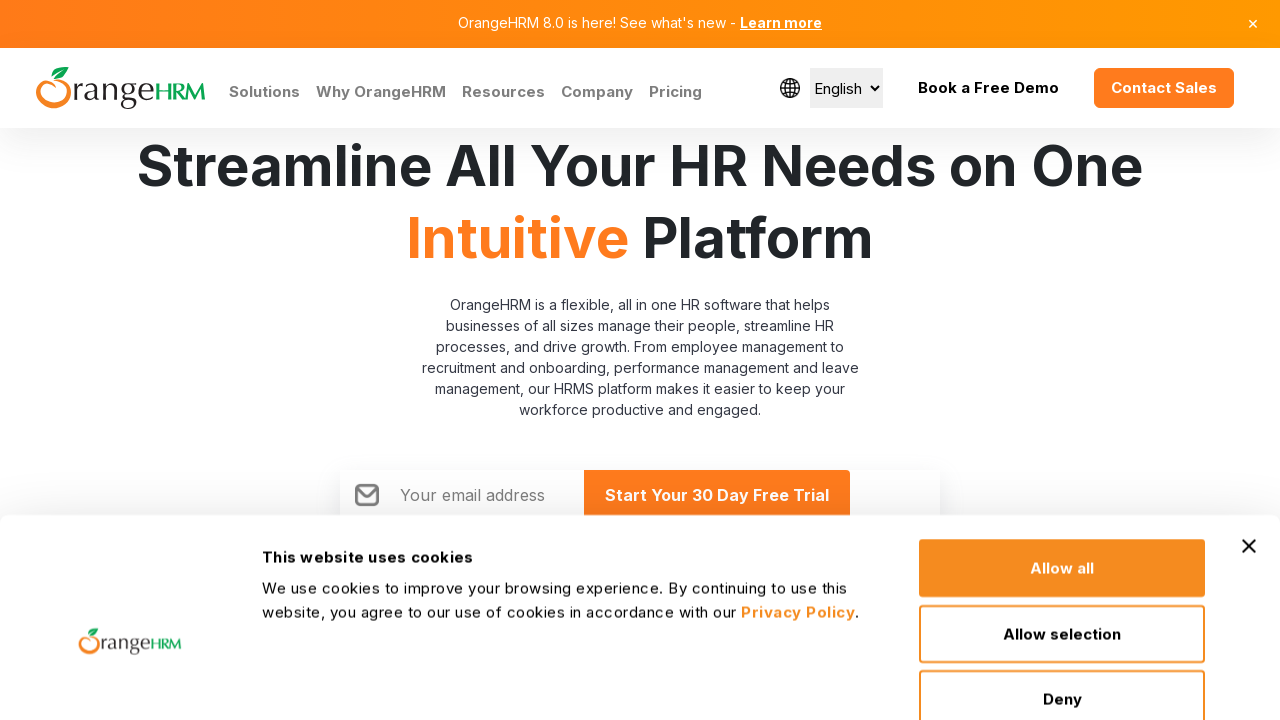

Navigation links loaded on the page
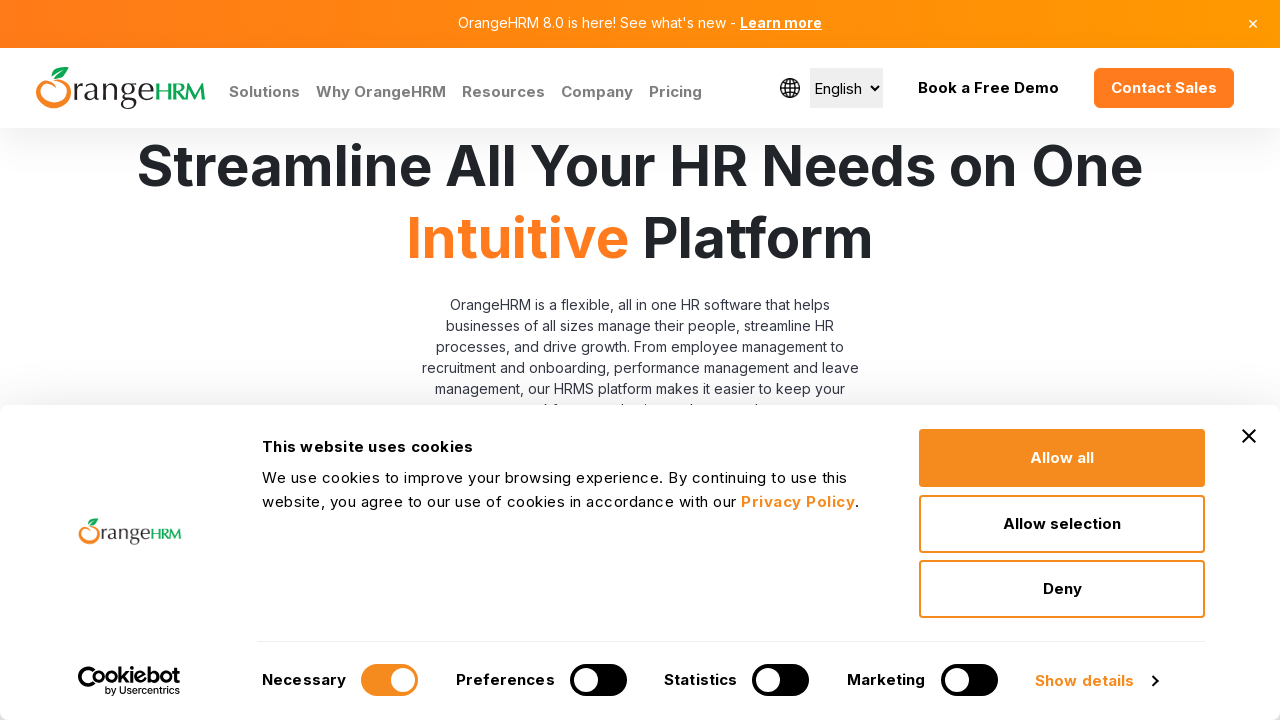

Retrieved all navigation links from the page
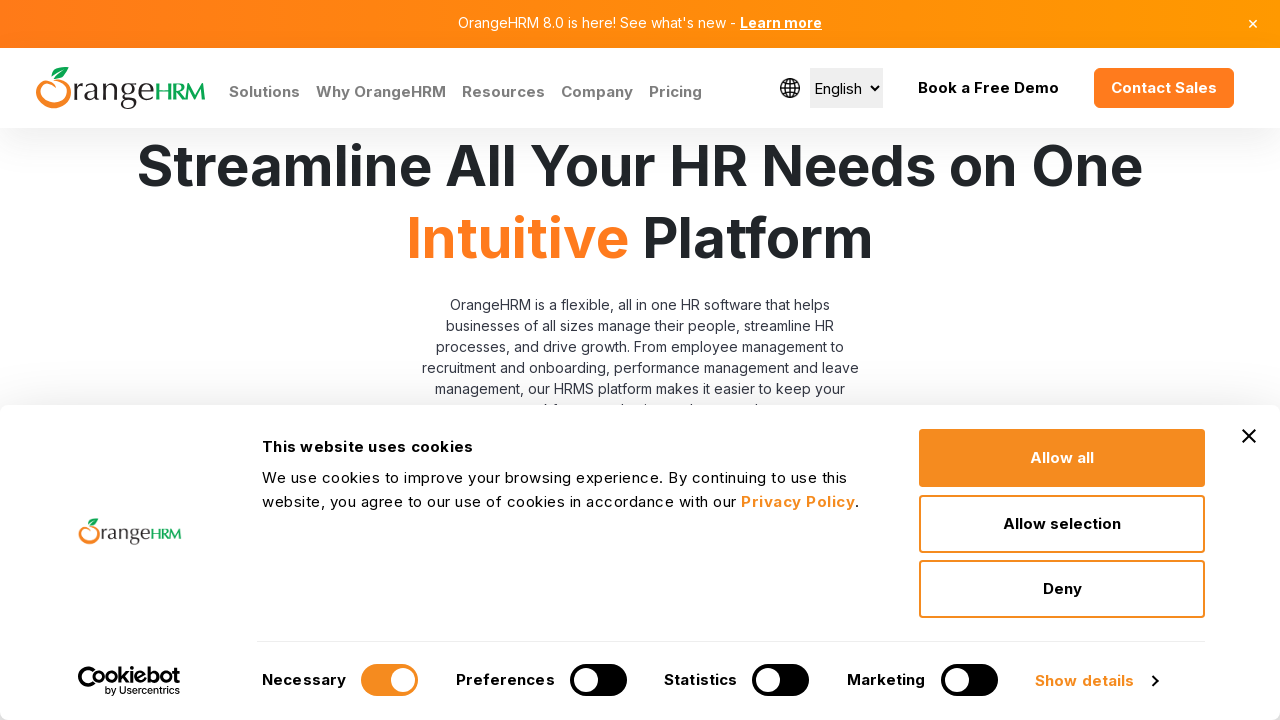

Verified that 232 navigation links are present on the page
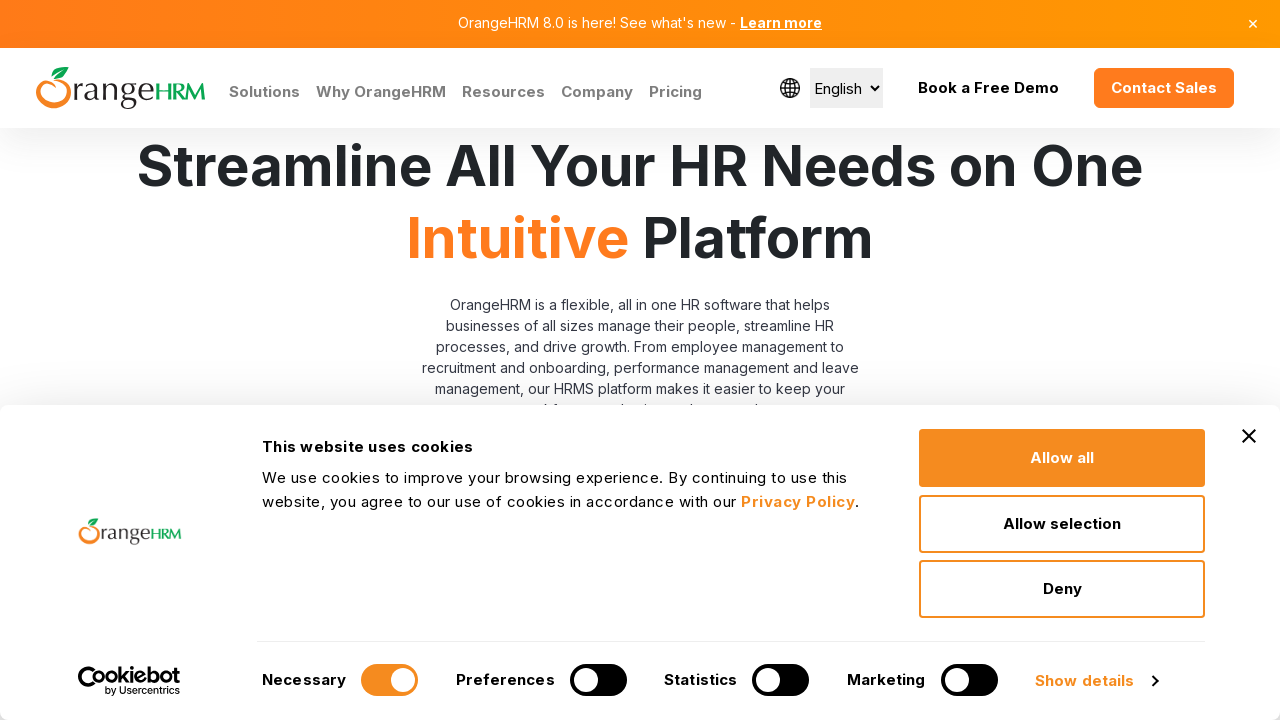

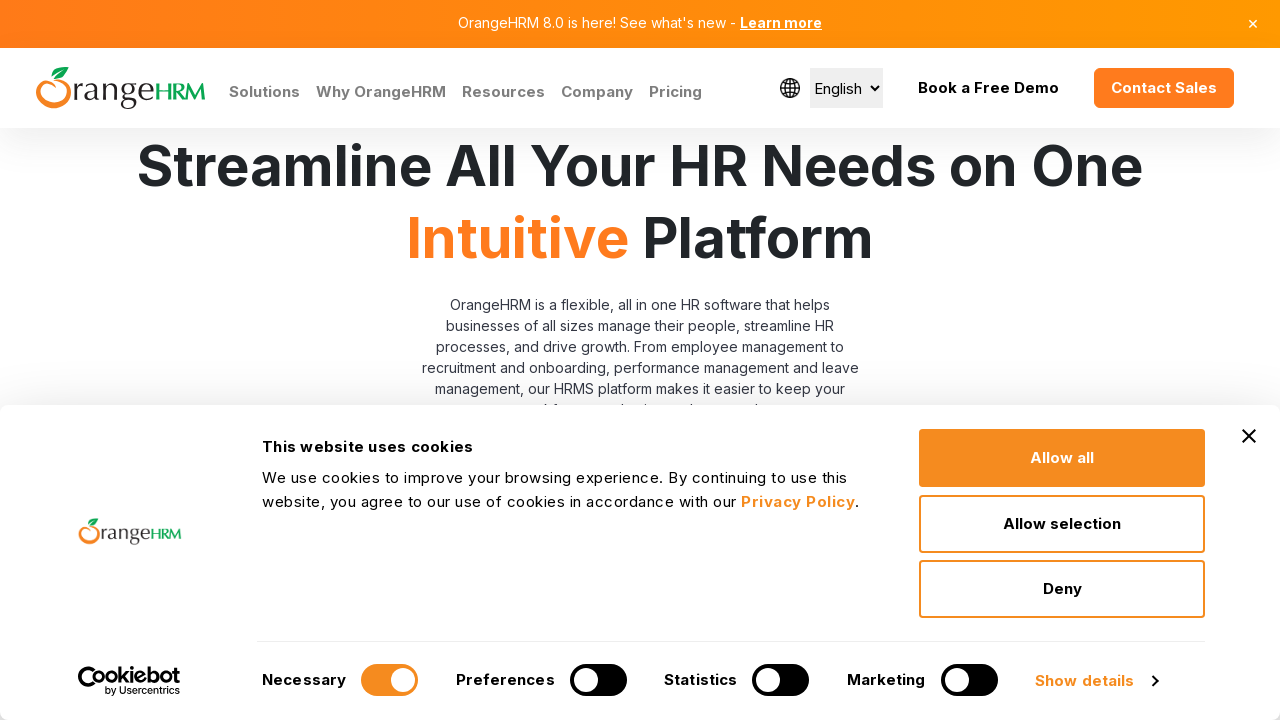